Tests that the Clear completed button displays correct text when items are completed

Starting URL: https://demo.playwright.dev/todomvc

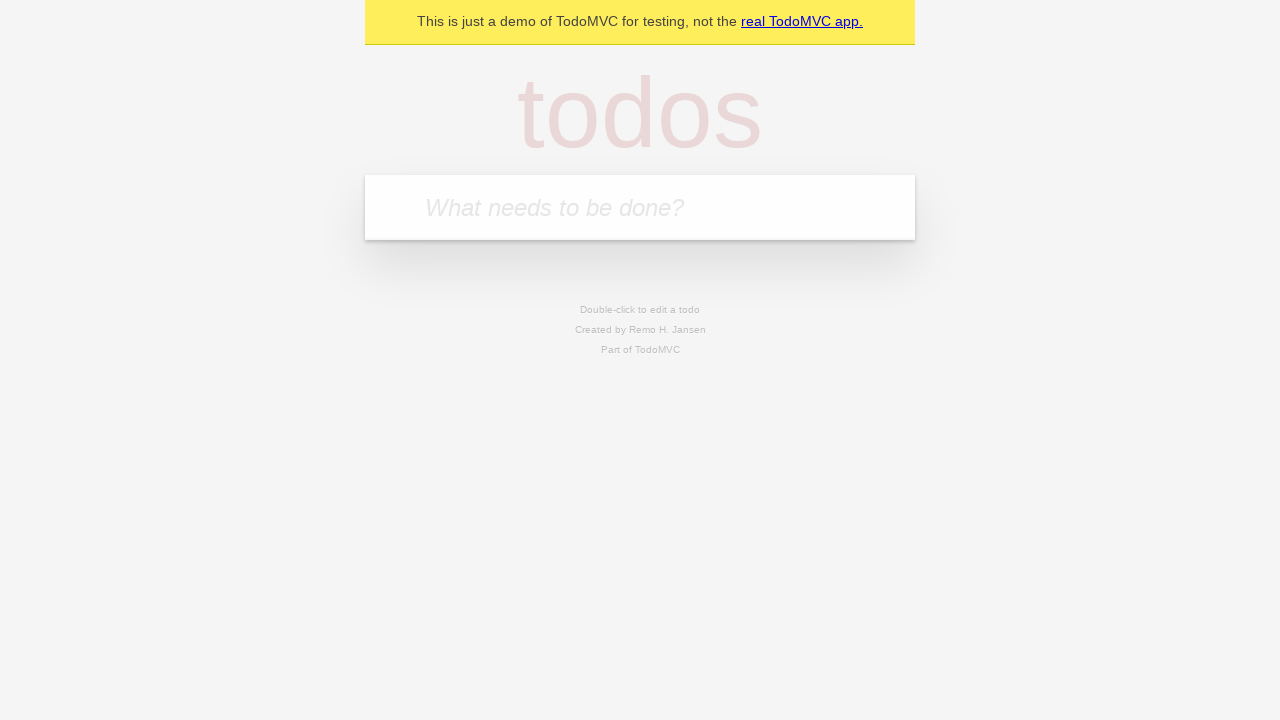

Filled first todo input with 'buy some cheese' on internal:attr=[placeholder="What needs to be done?"i]
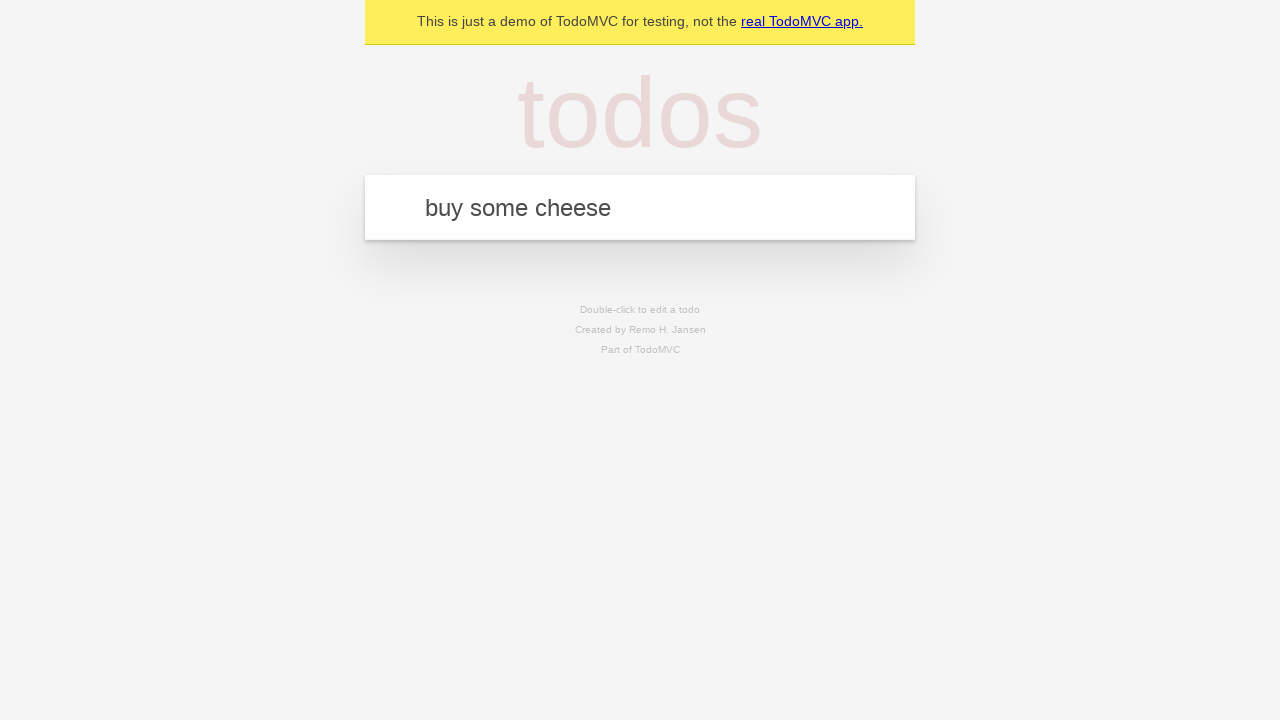

Pressed Enter to create first todo on internal:attr=[placeholder="What needs to be done?"i]
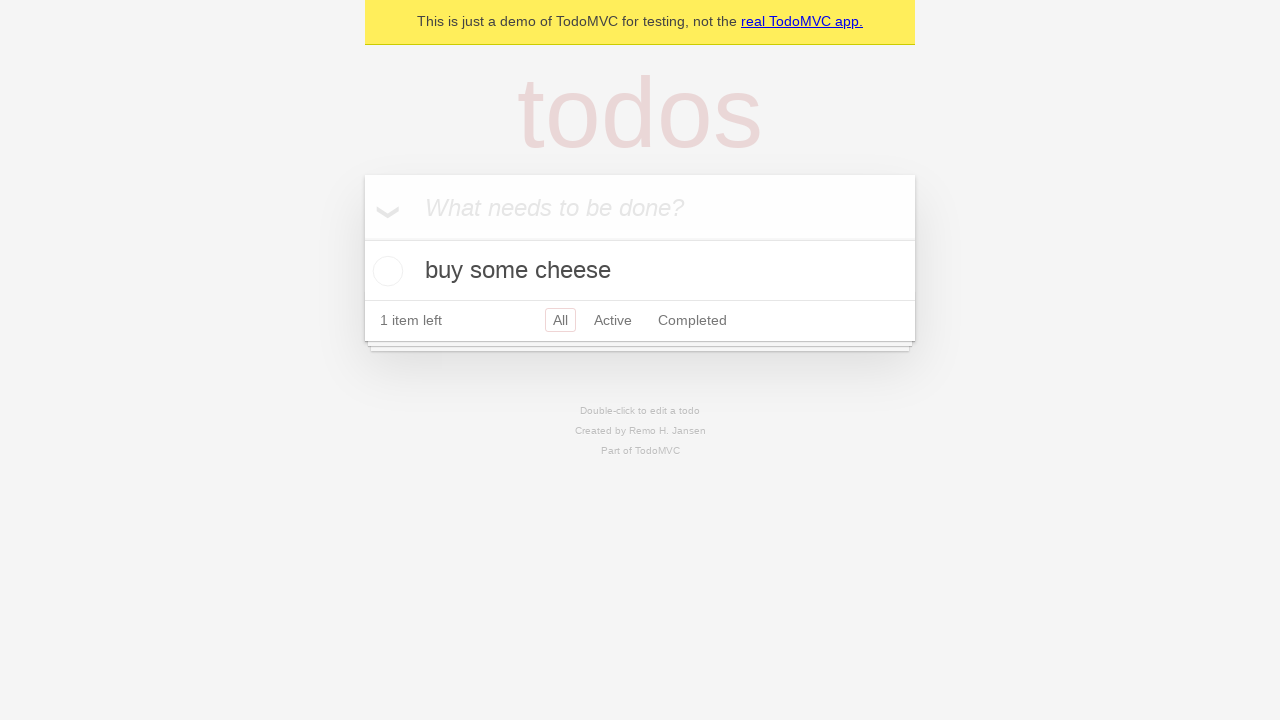

Filled second todo input with 'feed the cat' on internal:attr=[placeholder="What needs to be done?"i]
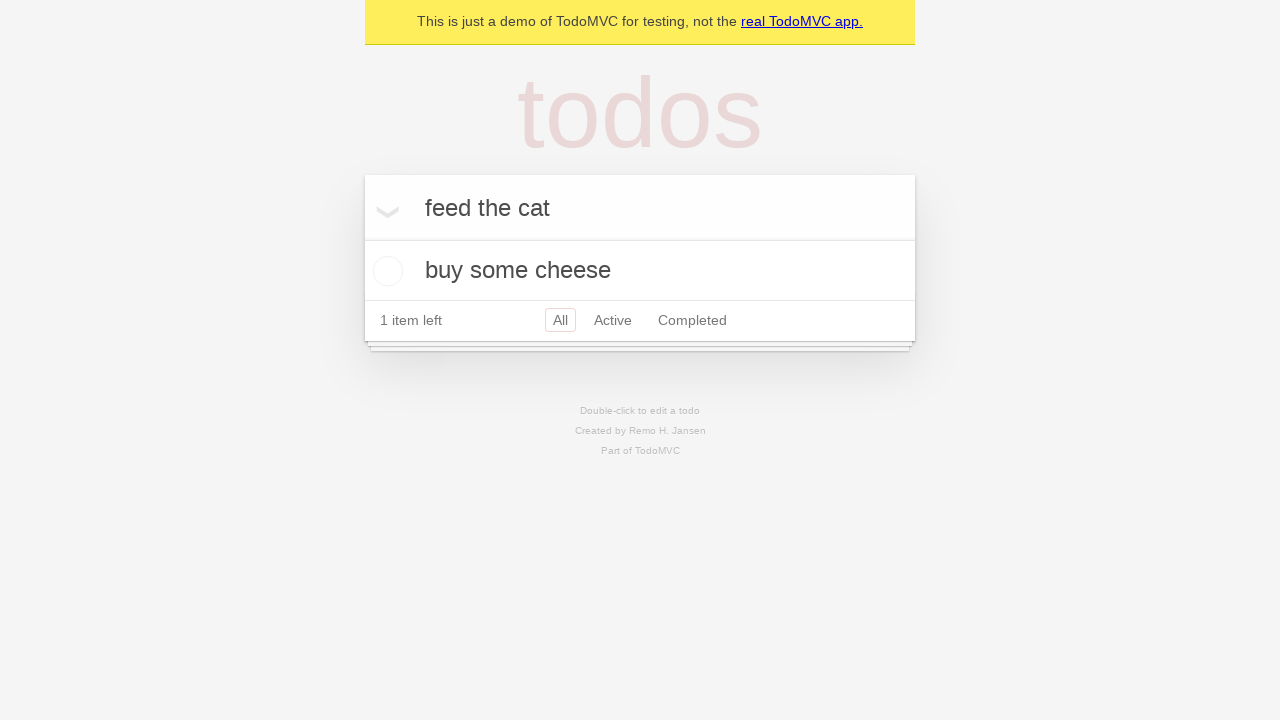

Pressed Enter to create second todo on internal:attr=[placeholder="What needs to be done?"i]
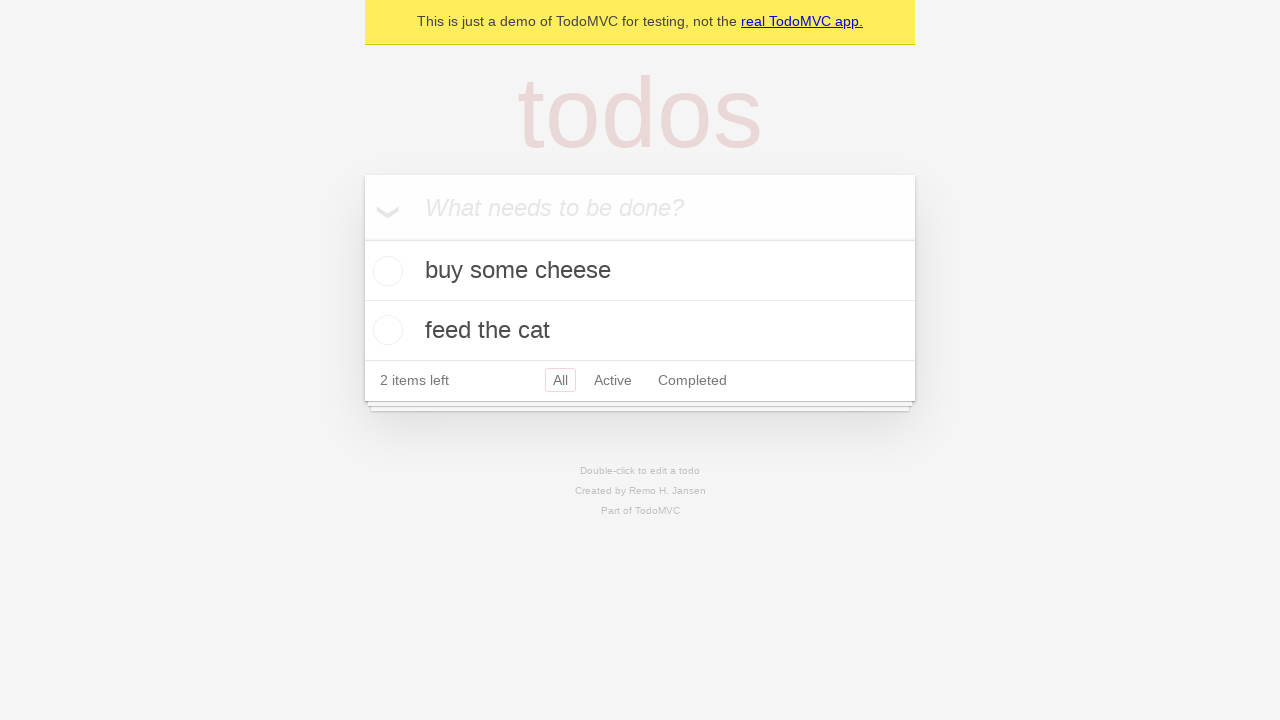

Filled third todo input with 'book a doctors appointment' on internal:attr=[placeholder="What needs to be done?"i]
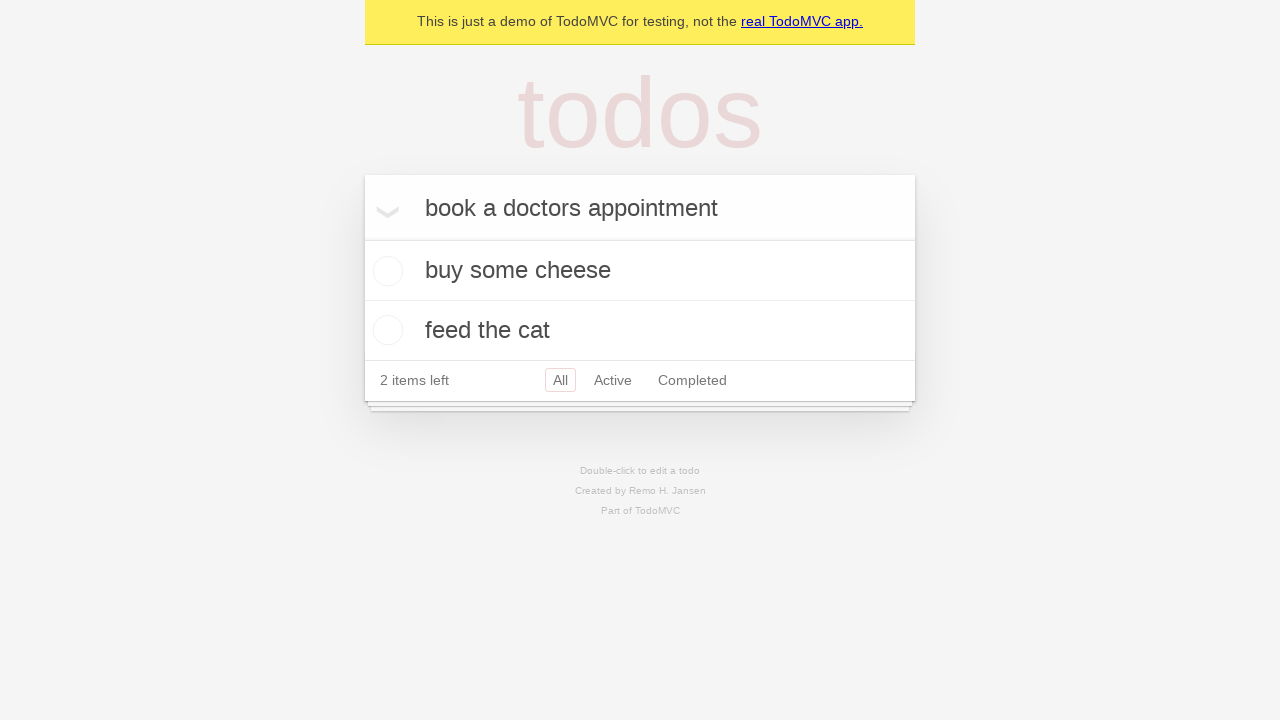

Pressed Enter to create third todo on internal:attr=[placeholder="What needs to be done?"i]
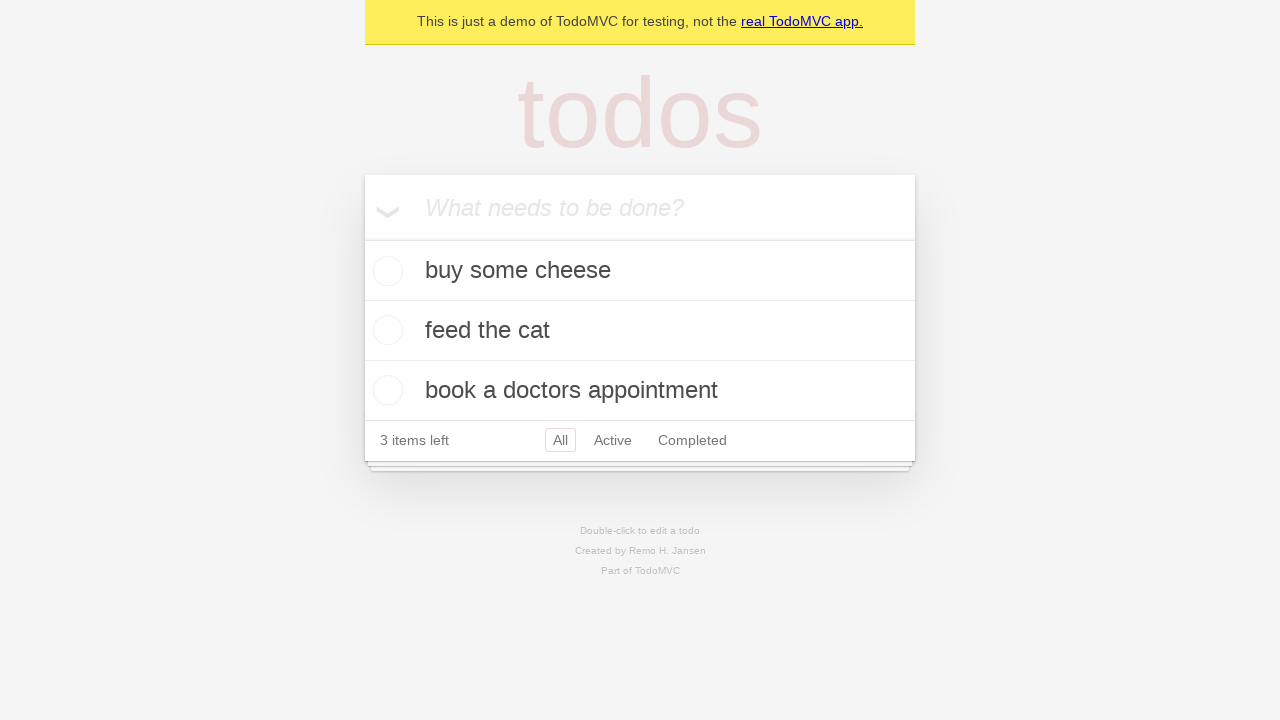

Waited for third todo to be visible
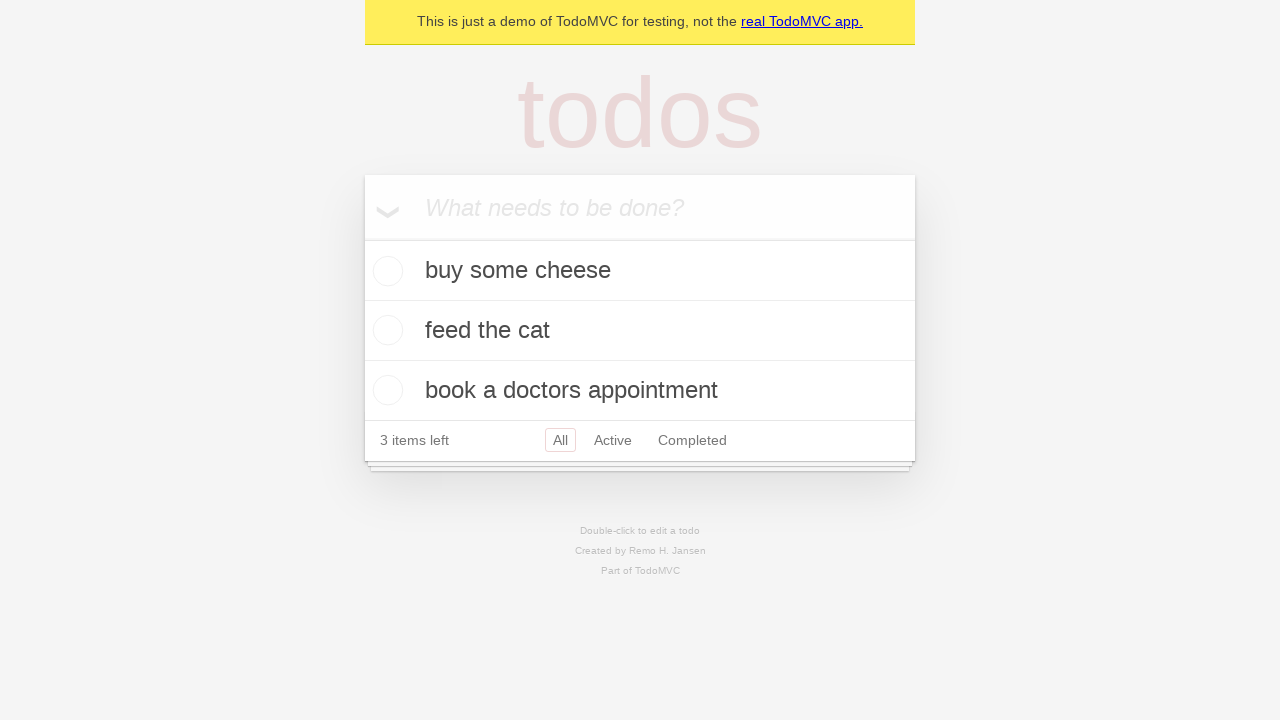

Checked first todo as completed at (385, 271) on .todo-list li .toggle >> nth=0
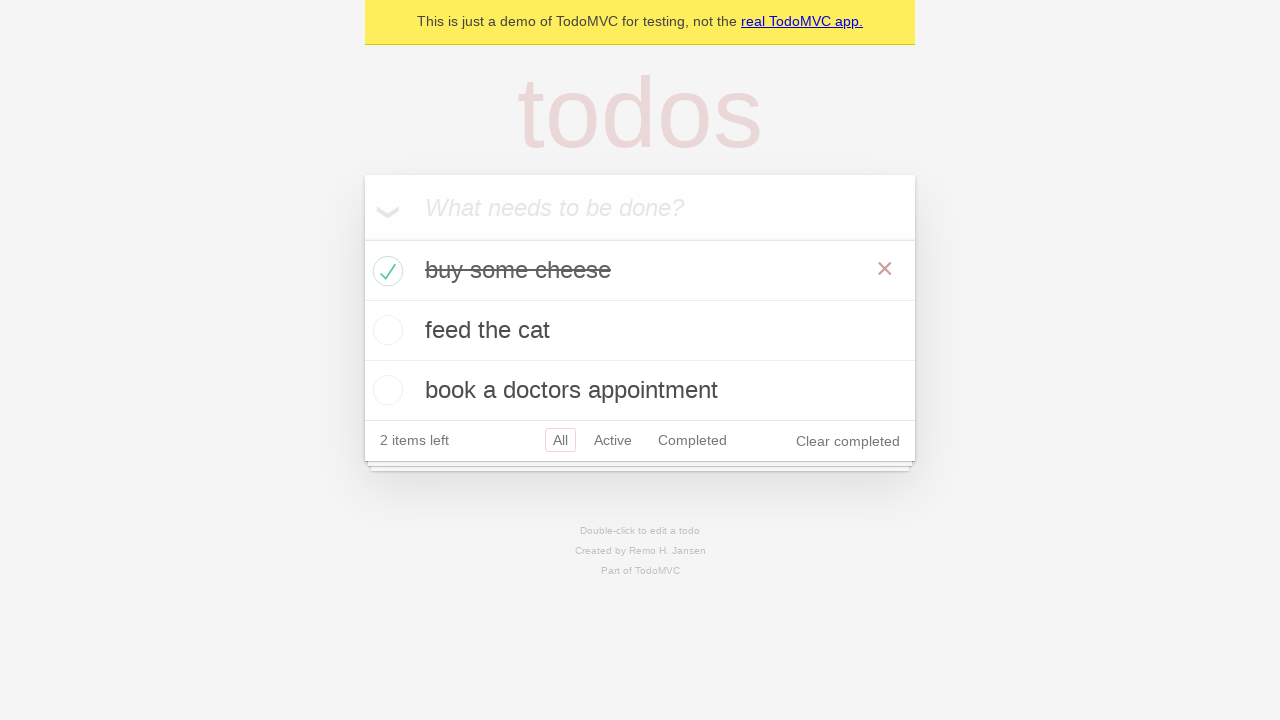

Clear completed button appeared after marking todo as complete
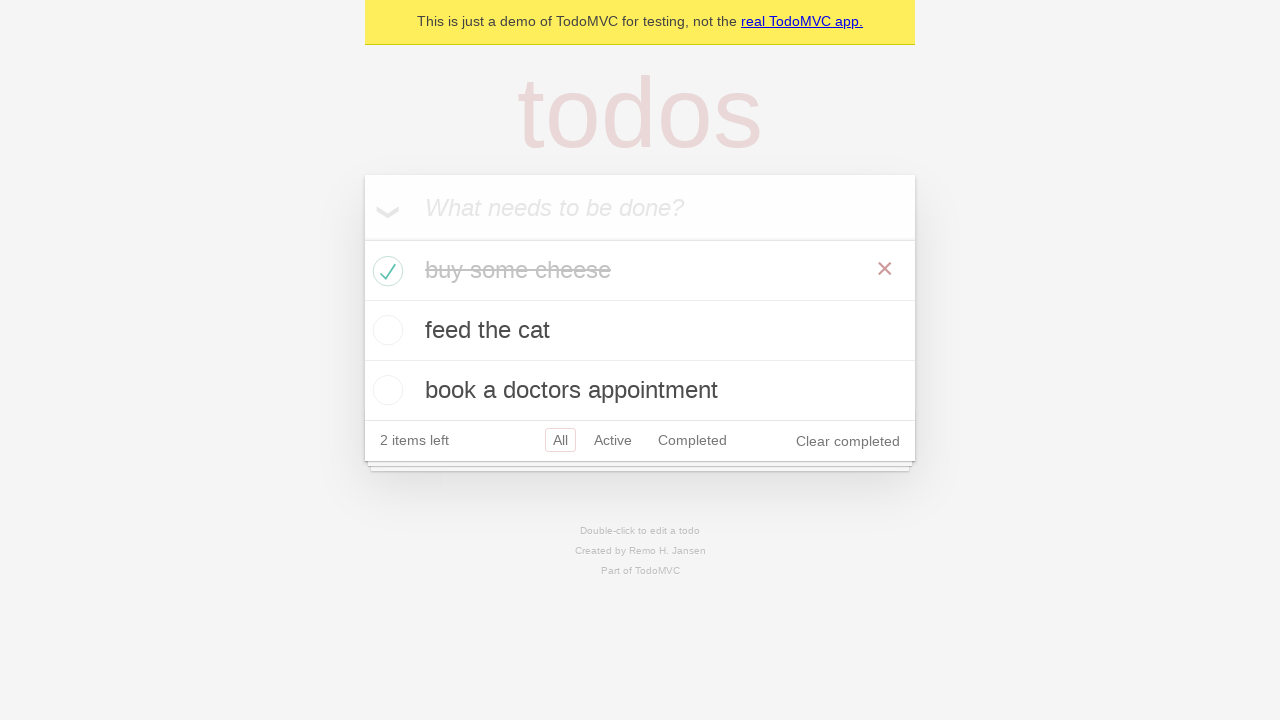

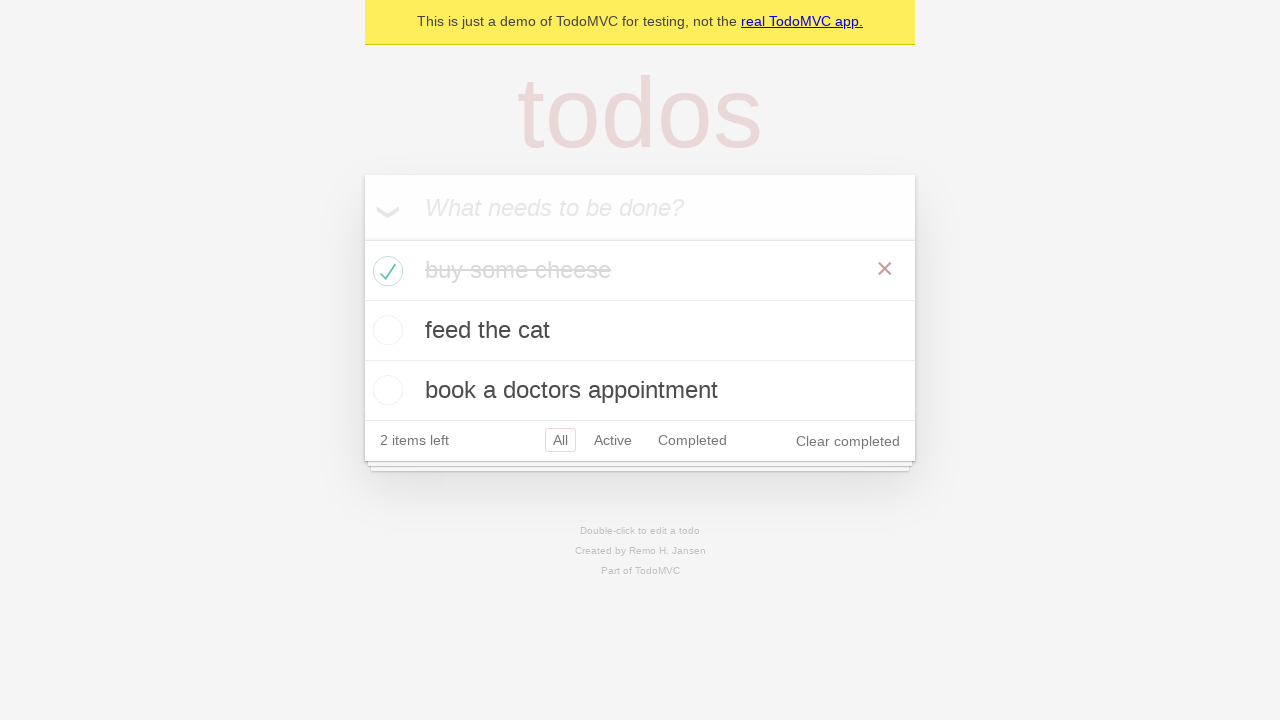